Tests that there are 11 product links on the main page and navigates to the second product to verify the add to cart button is present

Starting URL: http://litecart.stqa.ru/index.php/en/

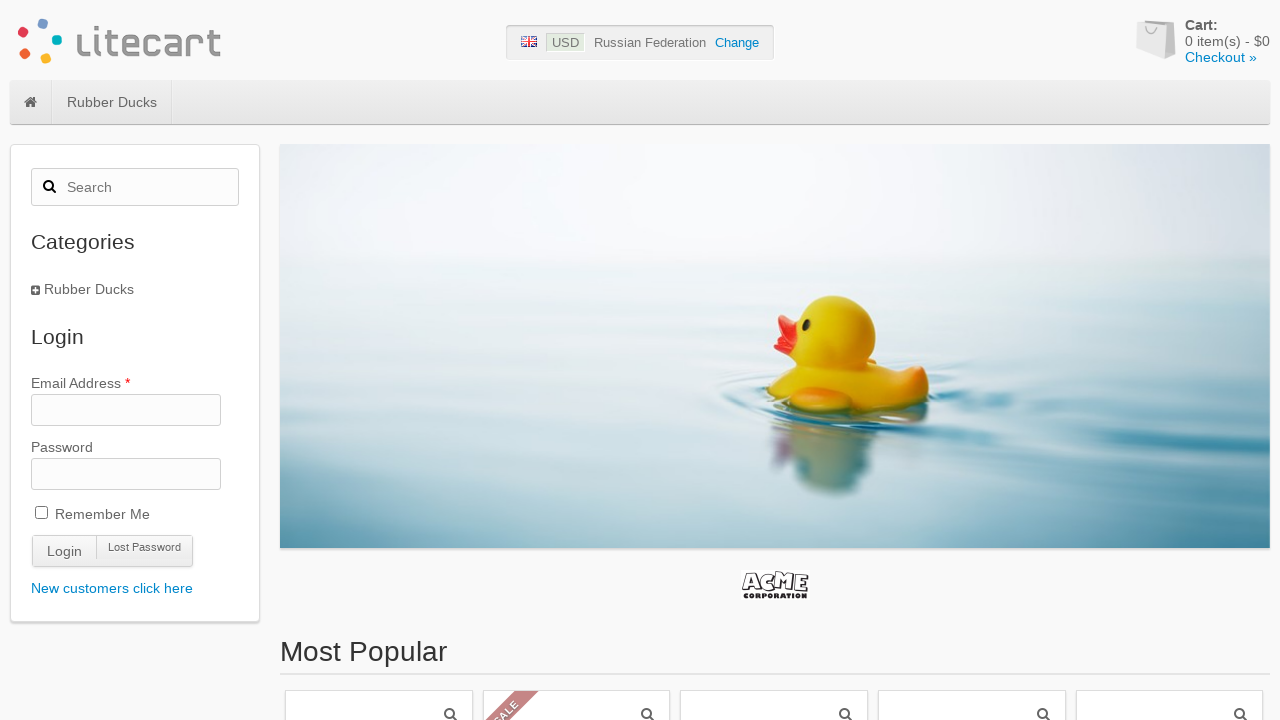

Waited for product links to load on main page
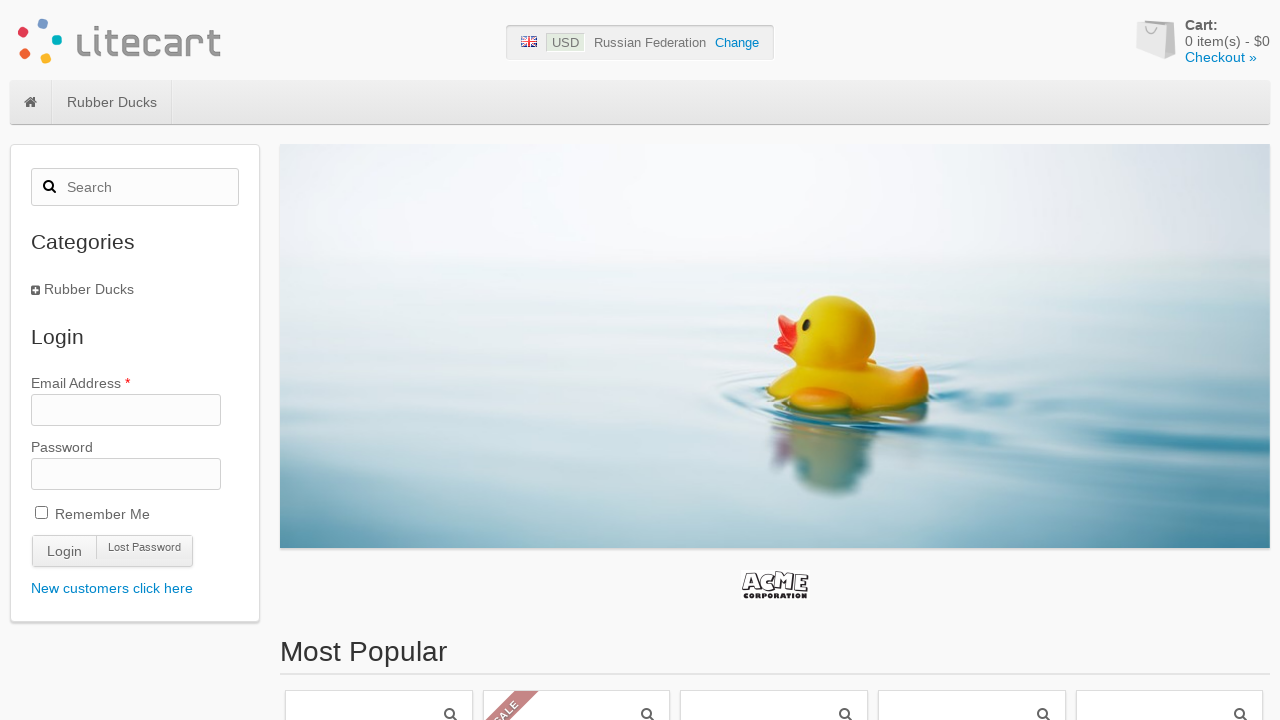

Retrieved all product links from page
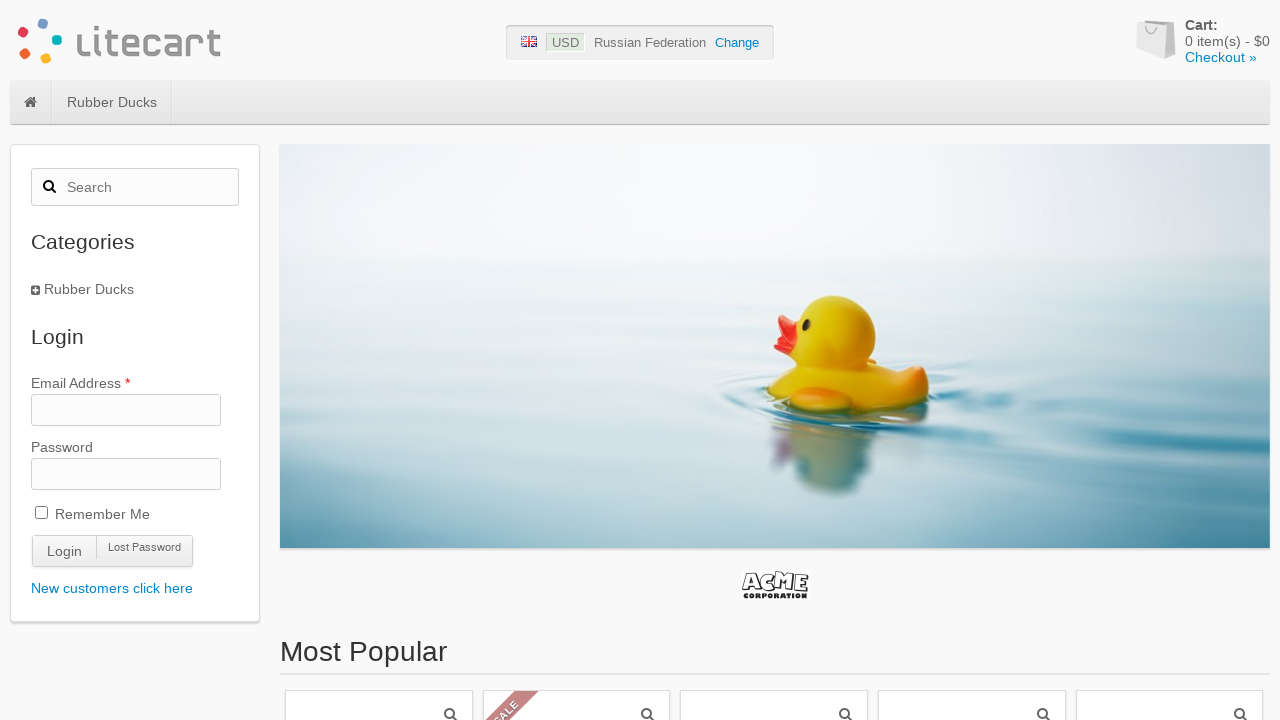

Verified that exactly 11 product links are present on the page
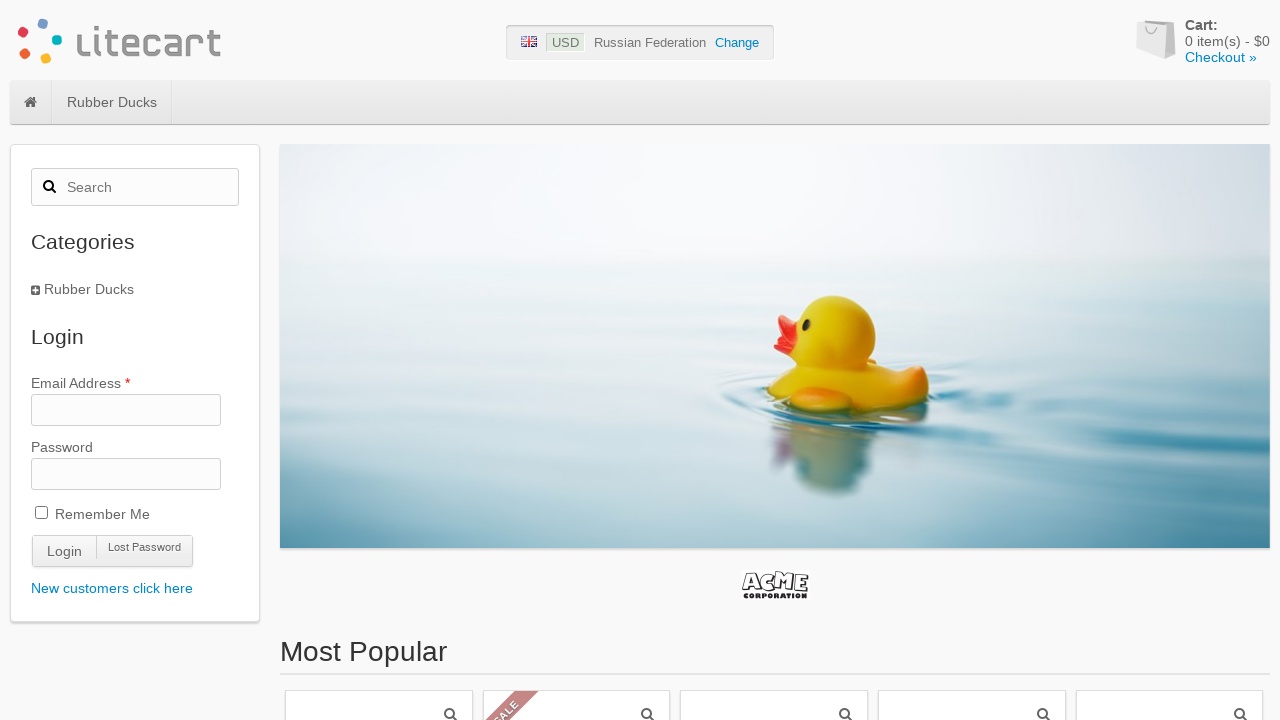

Retrieved href attribute from the second product link
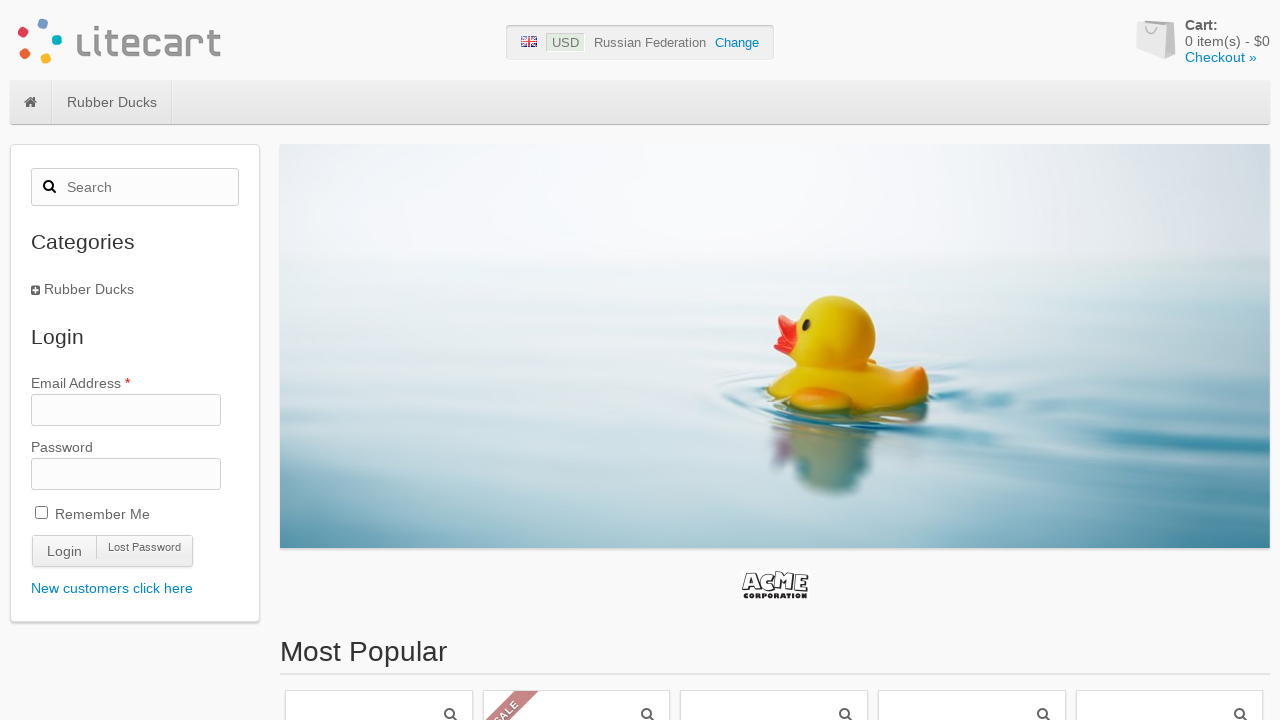

Navigated to the second product page
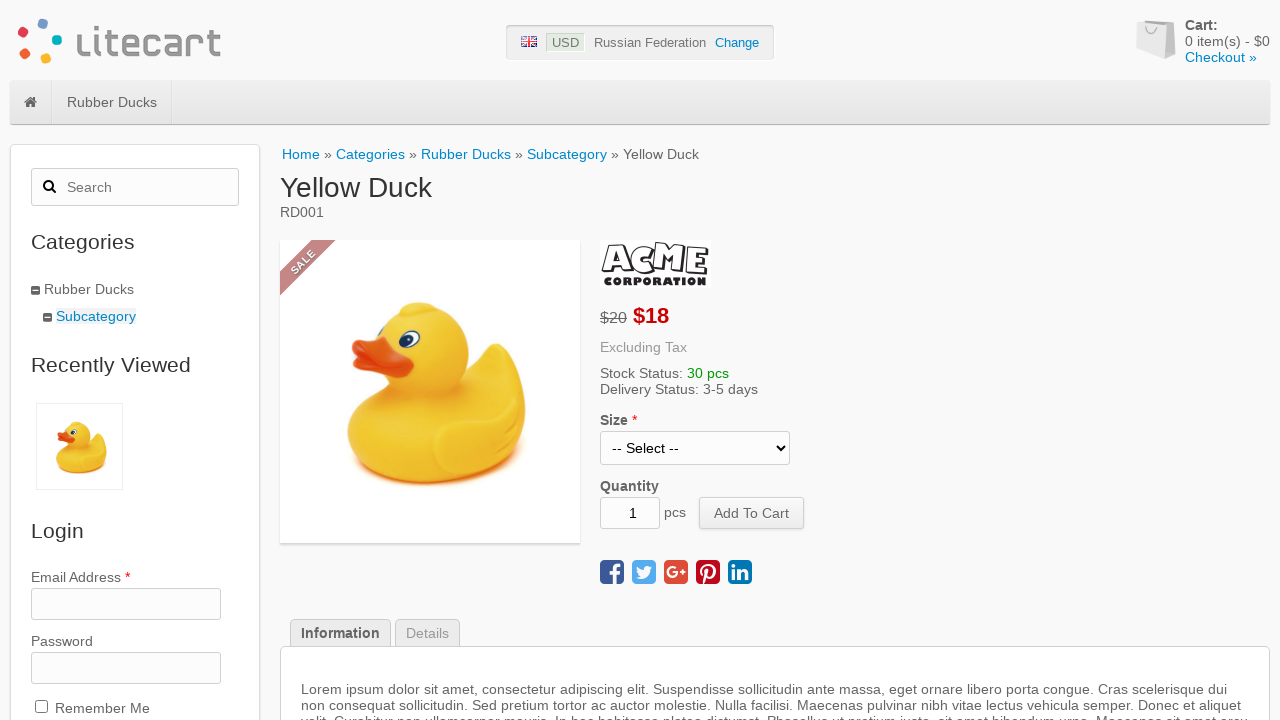

Verified that the add to cart button is present and clickable on the product page
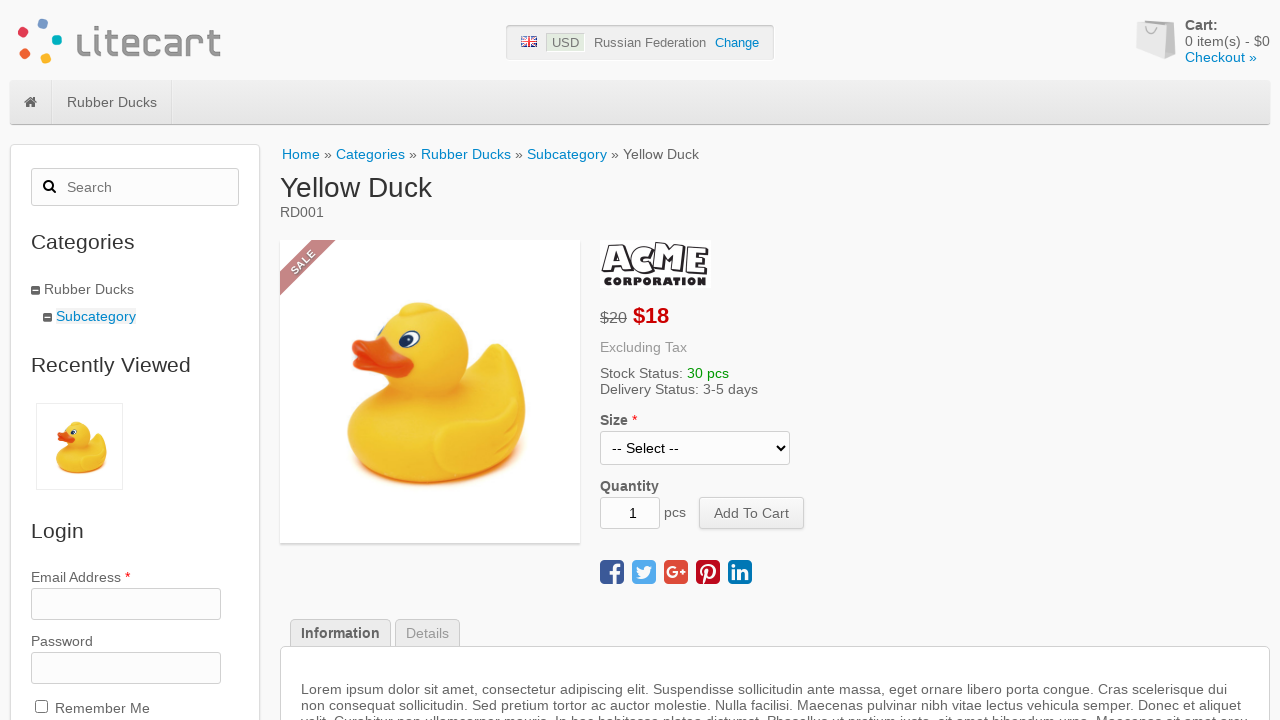

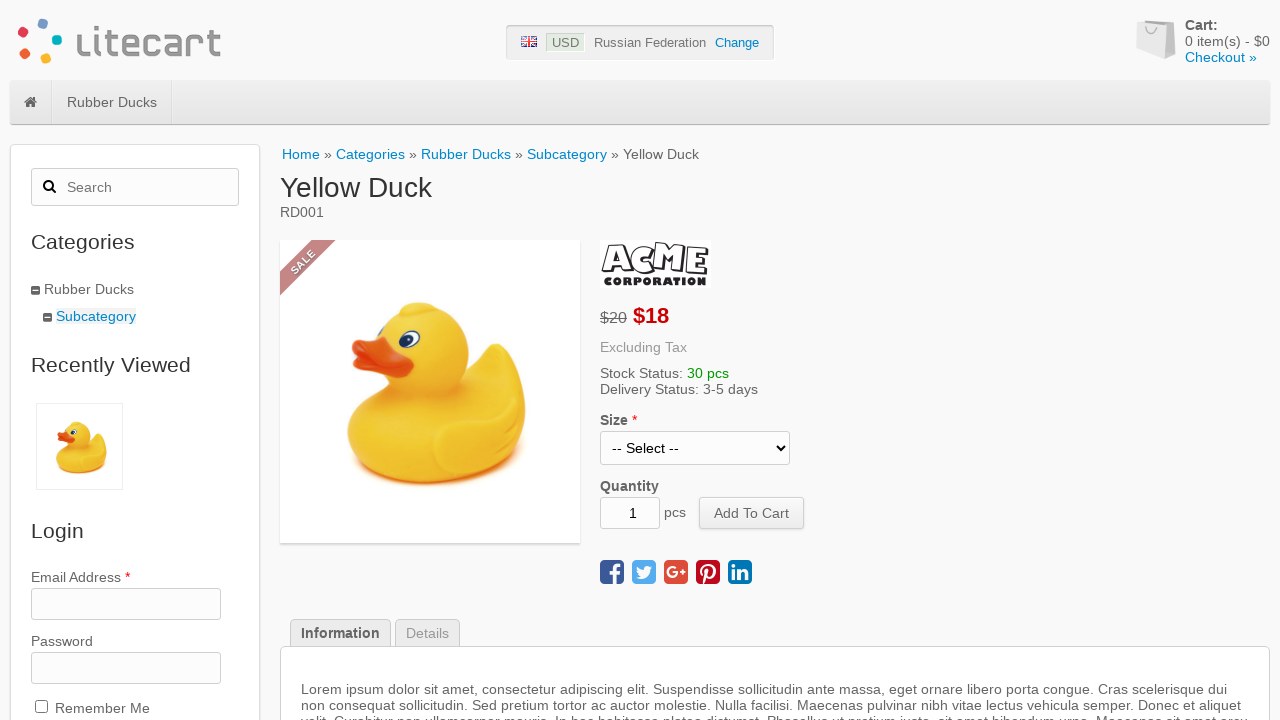